Tests single iframe interaction by switching to iframe and entering text in input field

Starting URL: https://demo.automationtesting.in/Frames.html

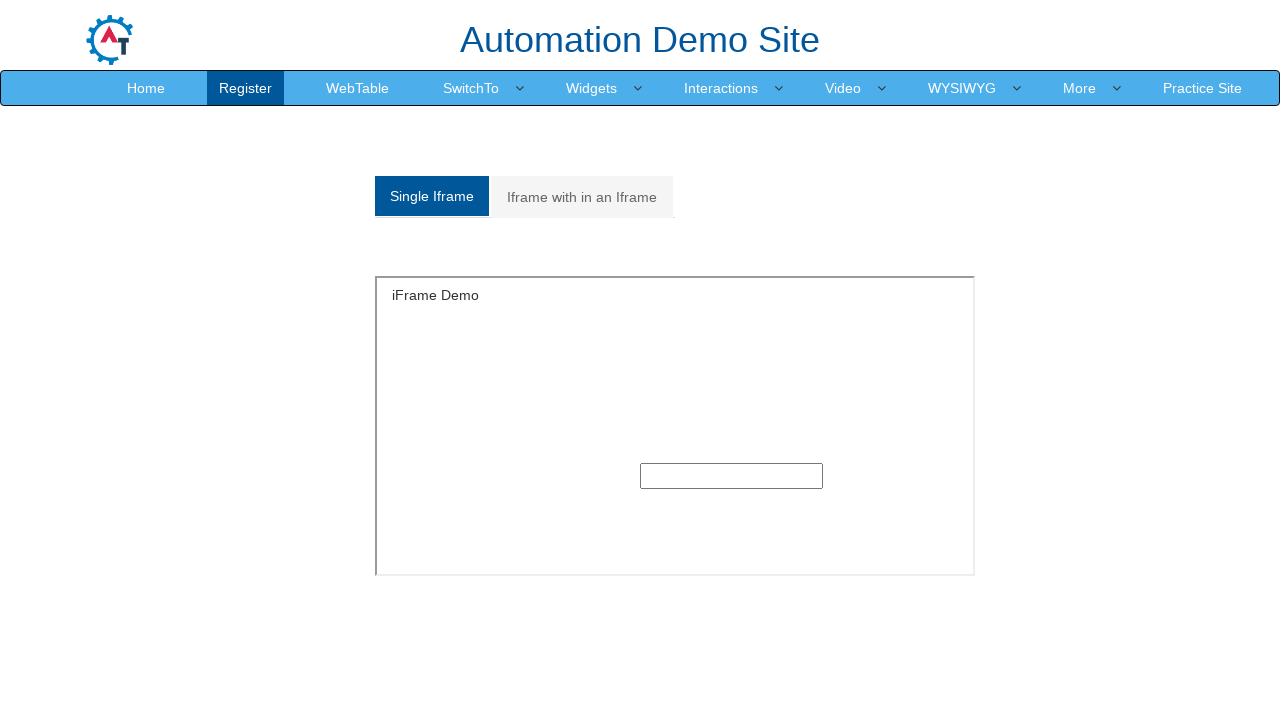

Clicked on single frame tab at (675, 426) on xpath=//*[@id='singleframe']
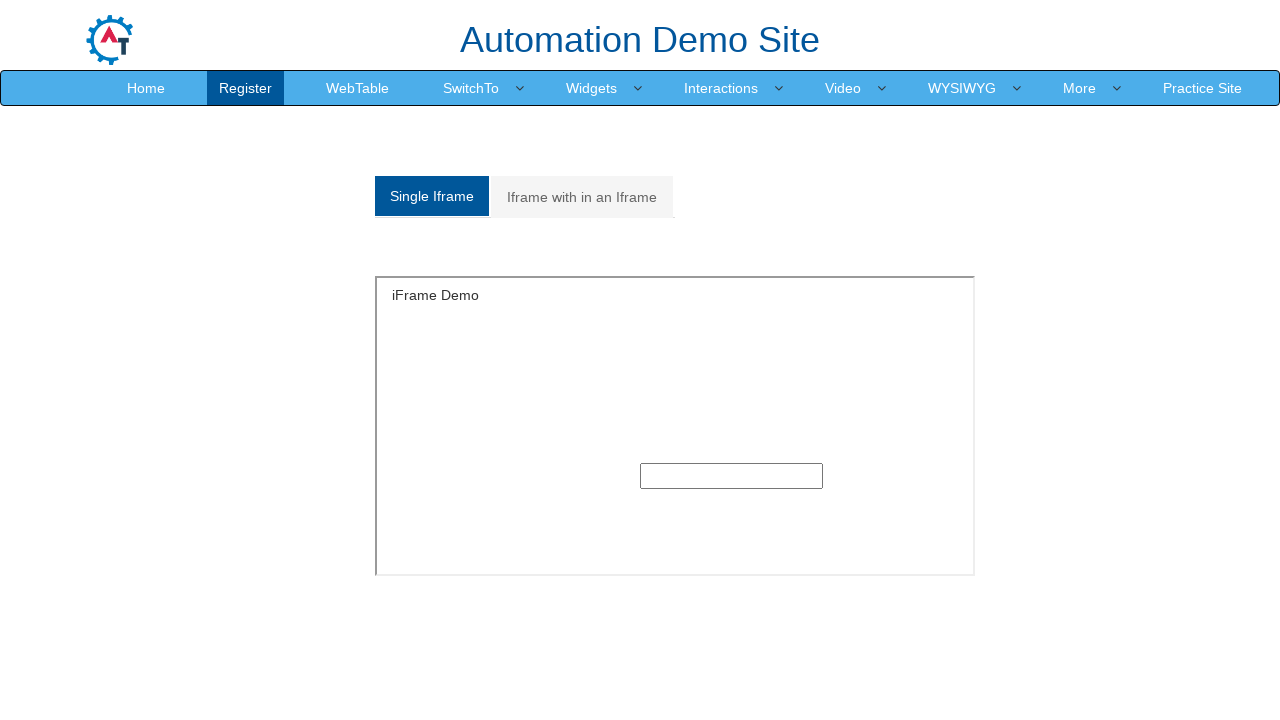

Located the first iframe on the page
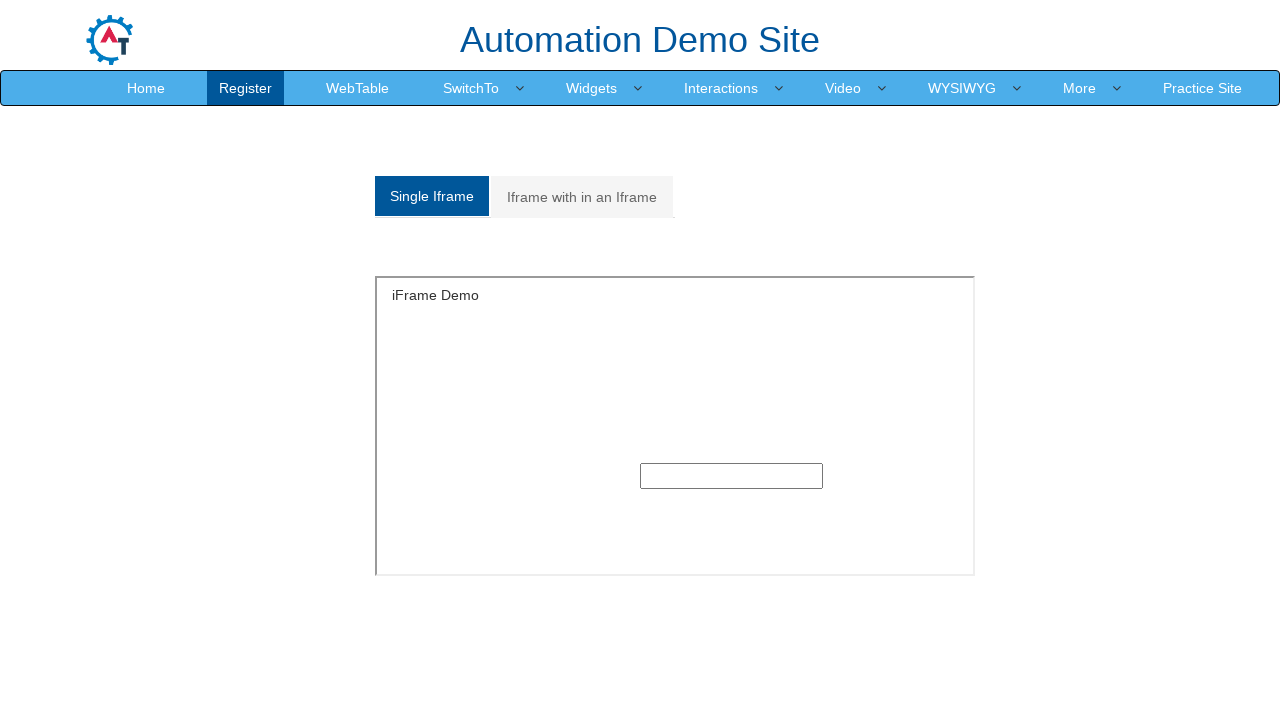

Entered 'Test text in iframe' into input field within iframe on iframe >> nth=0 >> internal:control=enter-frame >> xpath=//input
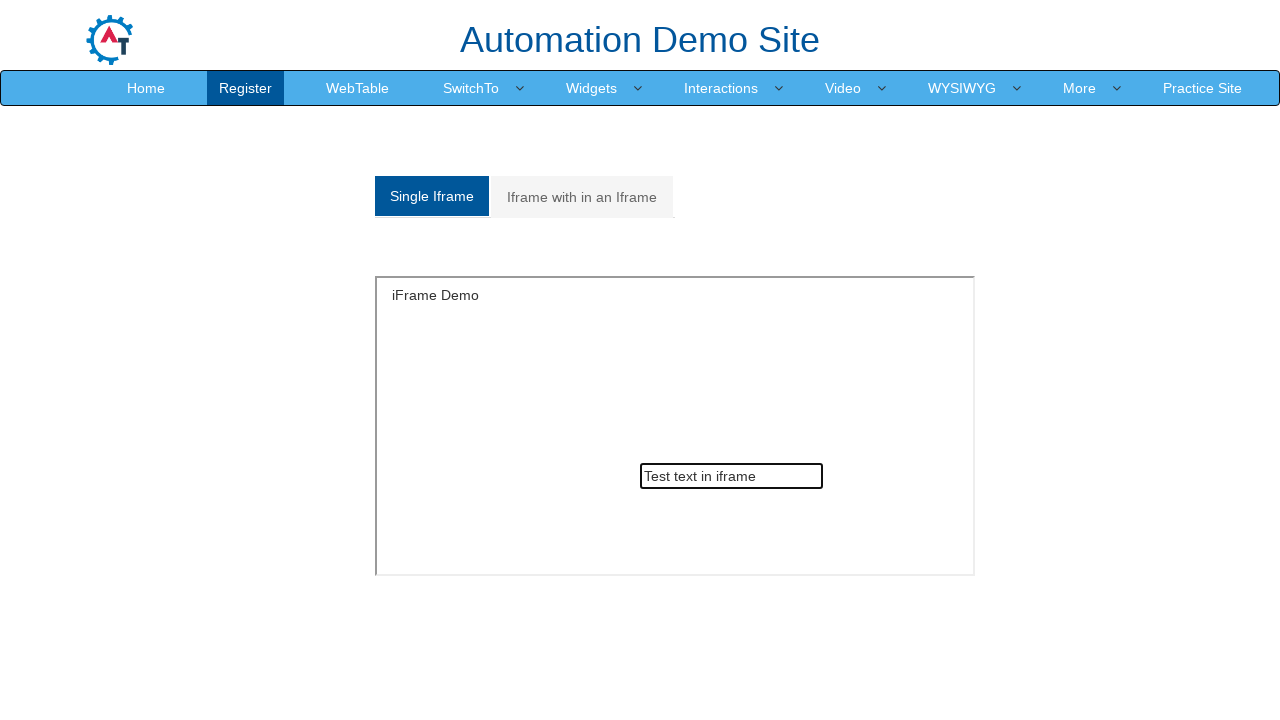

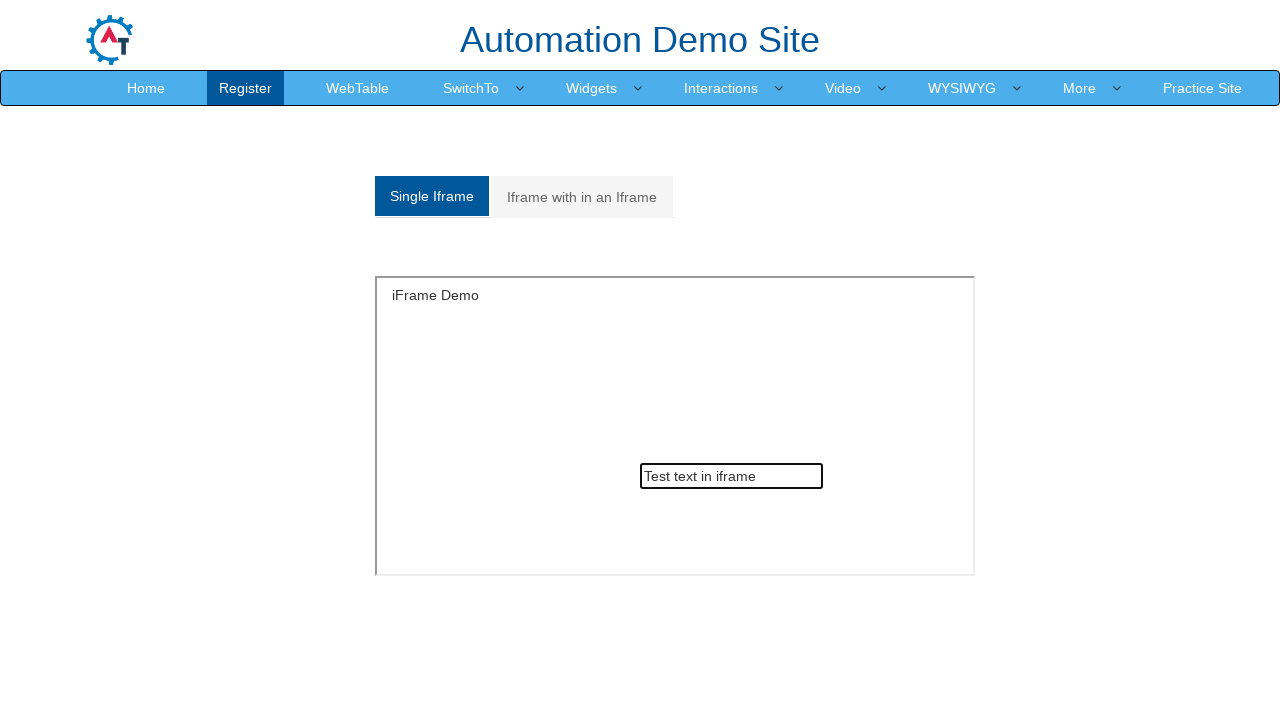